Tests YouTube search functionality by entering a search query about a hyena video and verifying the results contain the search term

Starting URL: https://www.youtube.com/

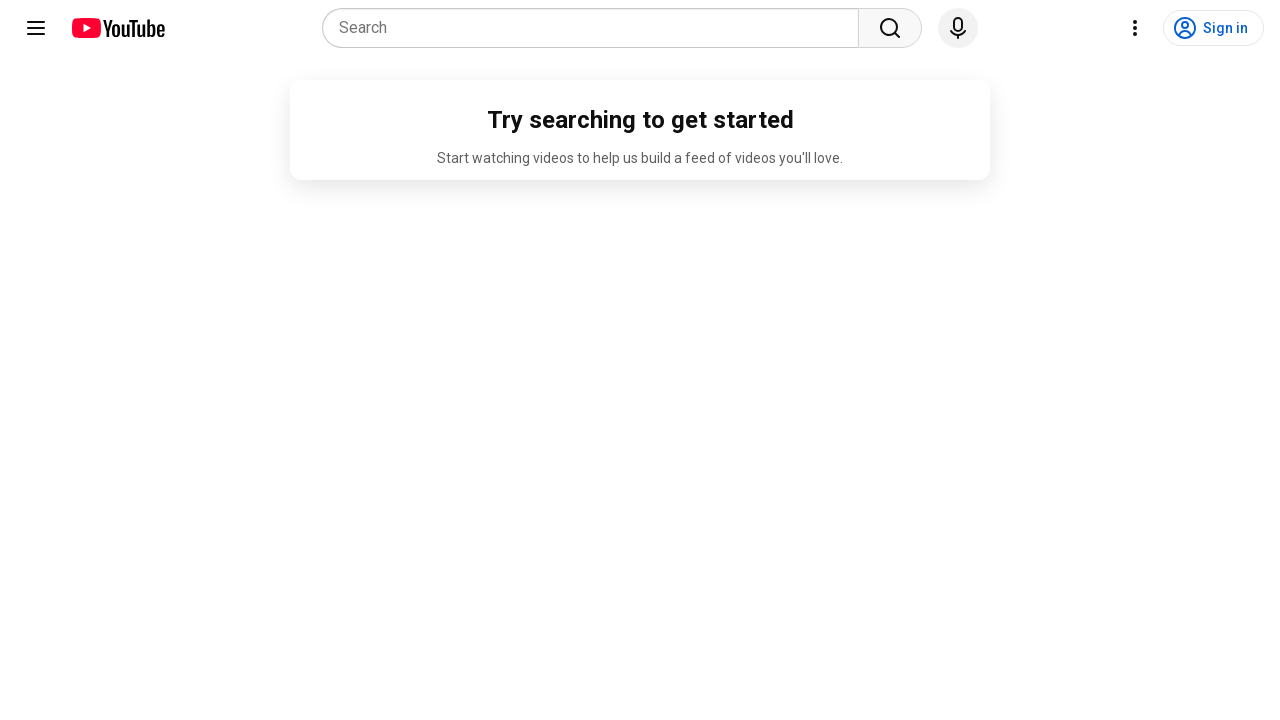

Filled YouTube search box with hyena video search query on input[name='search_query']
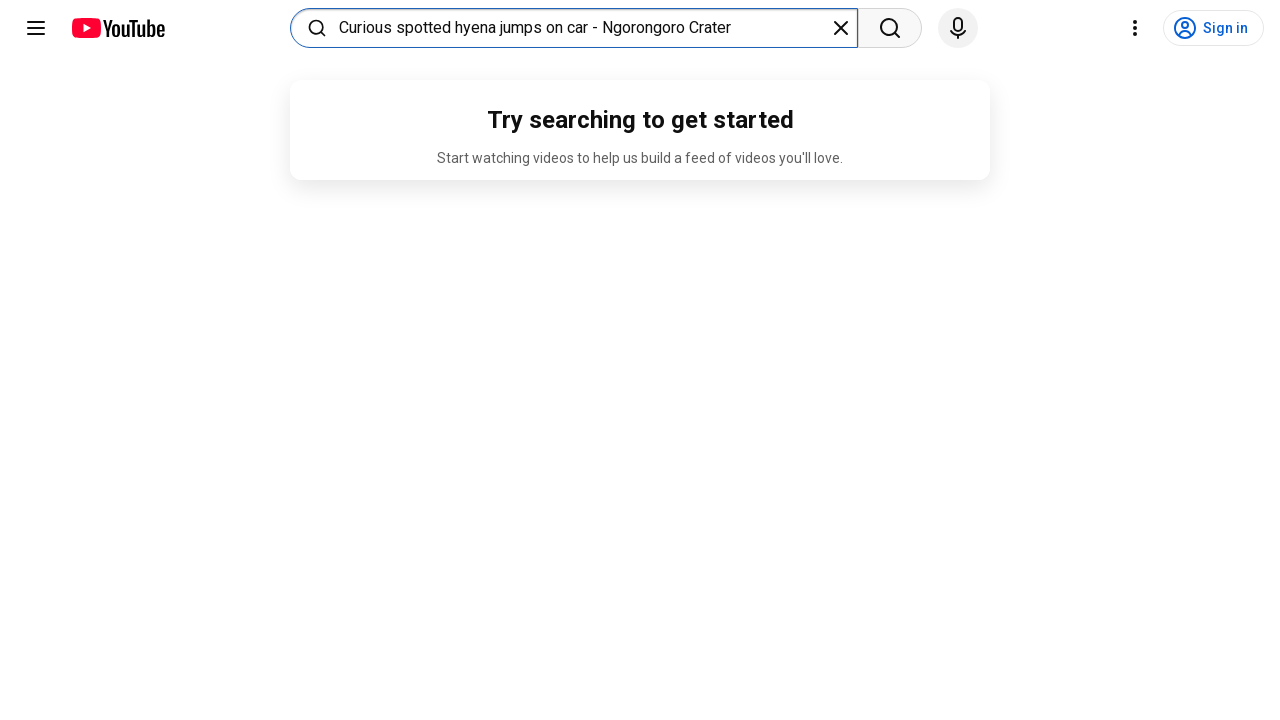

Pressed Enter to submit YouTube search on input[name='search_query']
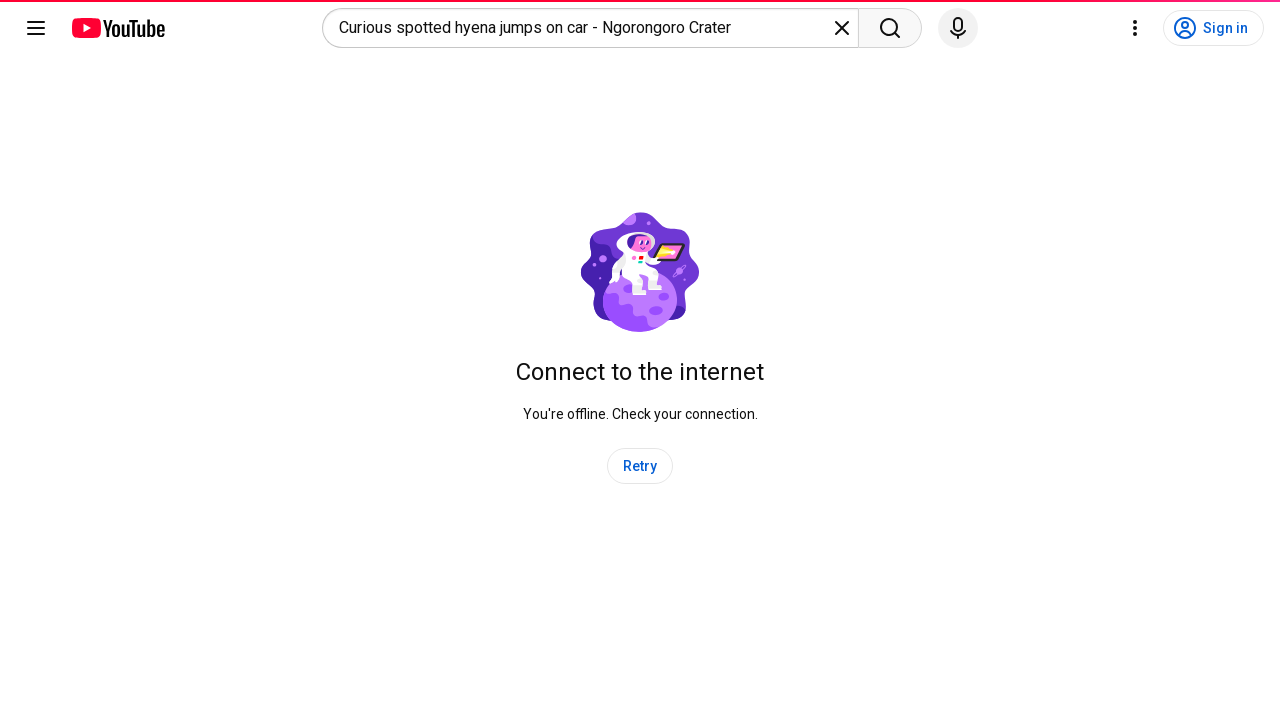

Search results loaded and verified to contain search term
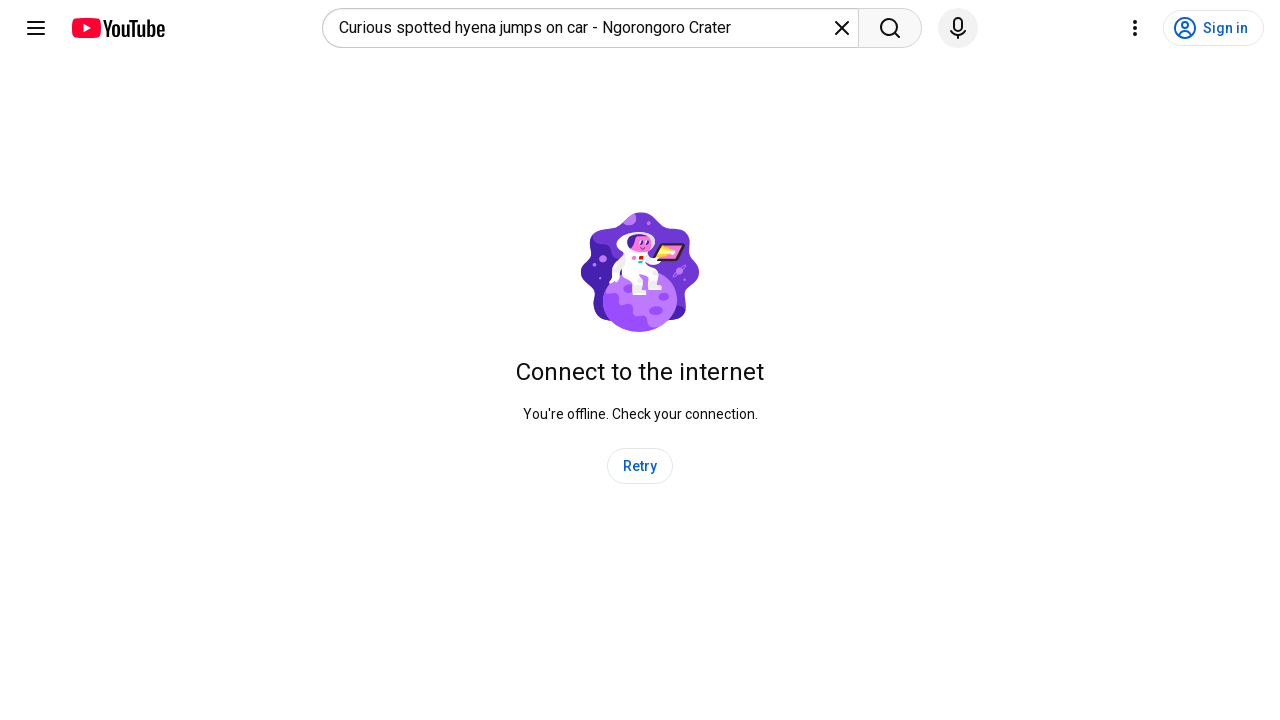

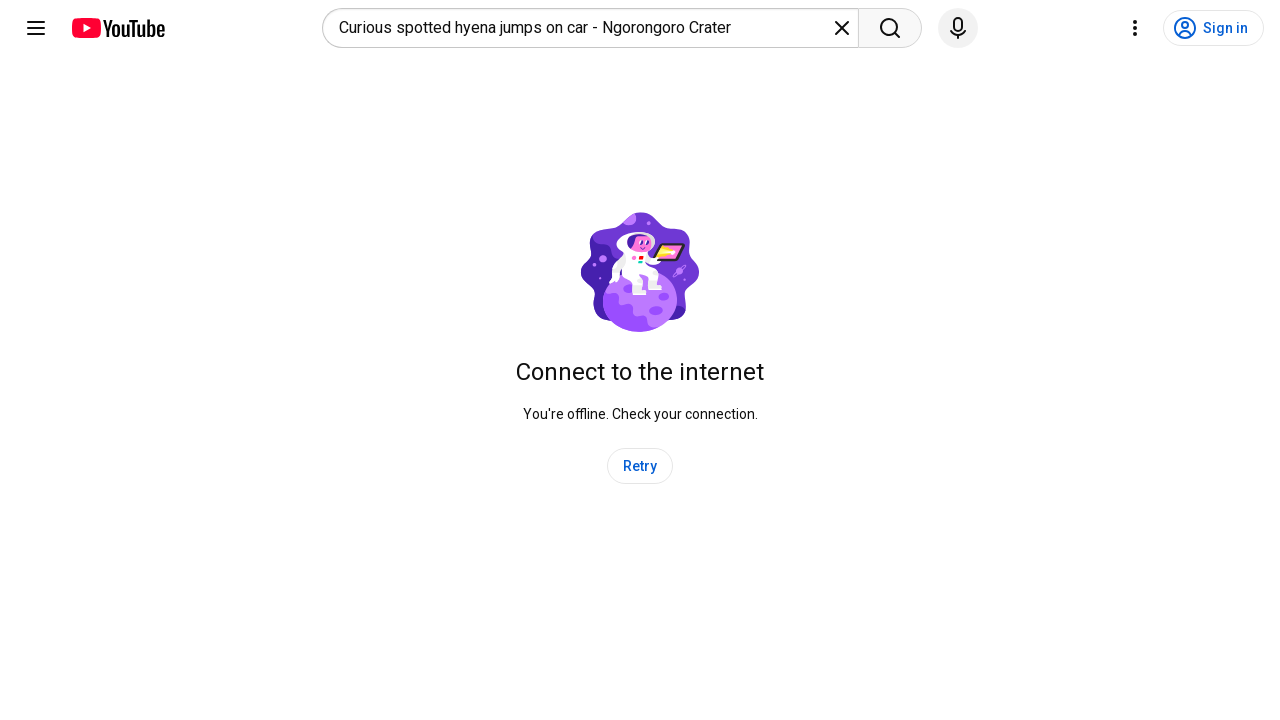